Tests browser forward navigation by going to GitHub, then Selenium.dev, back to GitHub, and forward to Selenium.dev again

Starting URL: https://github.com/

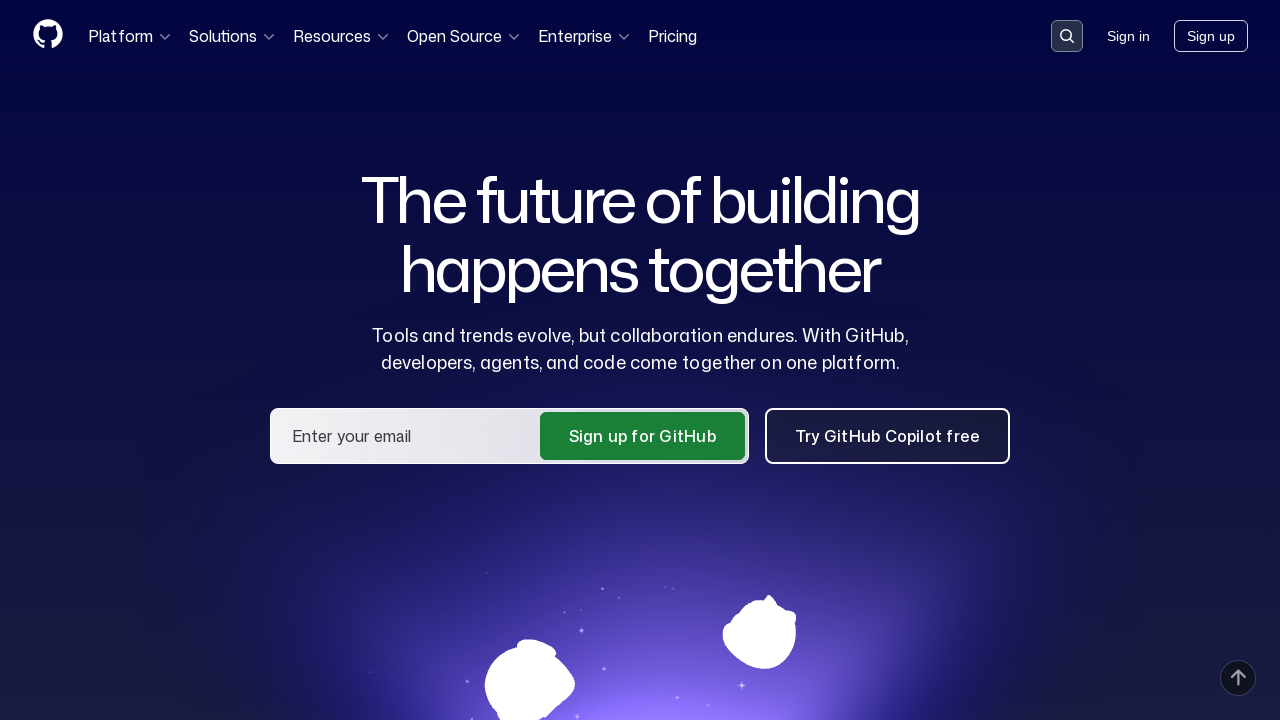

Reloaded GitHub page
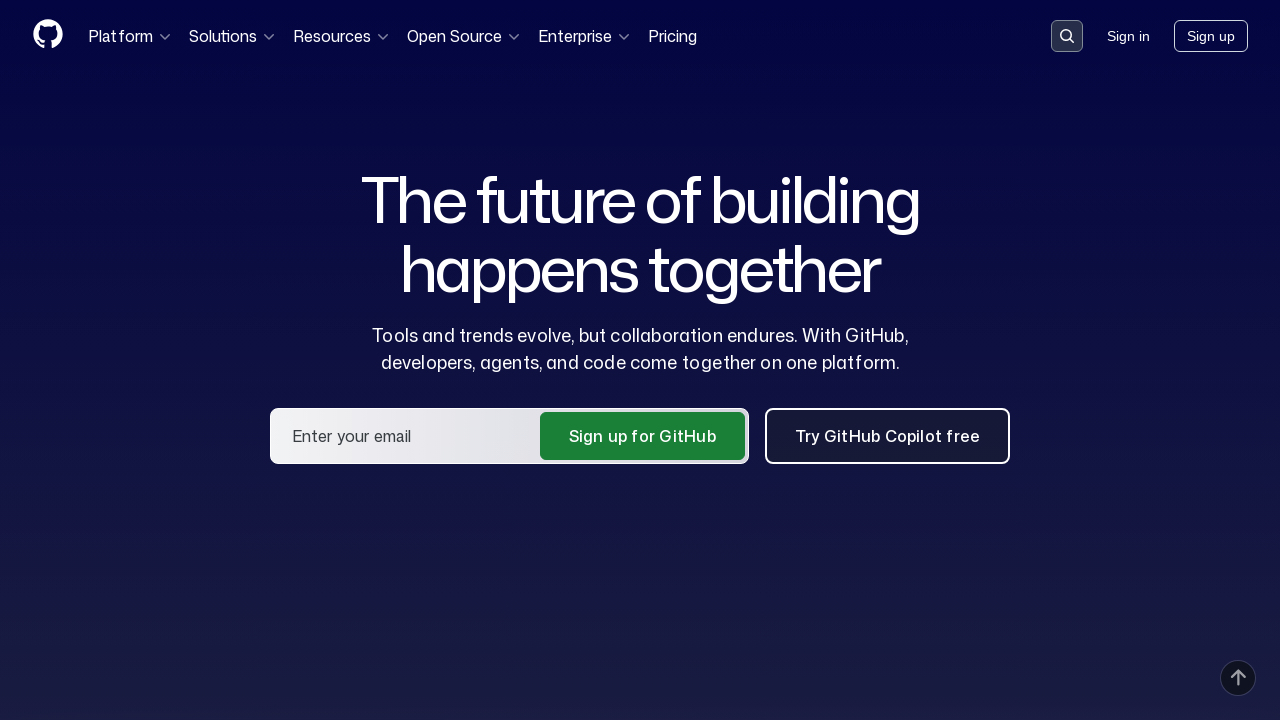

Navigated to Selenium.dev website
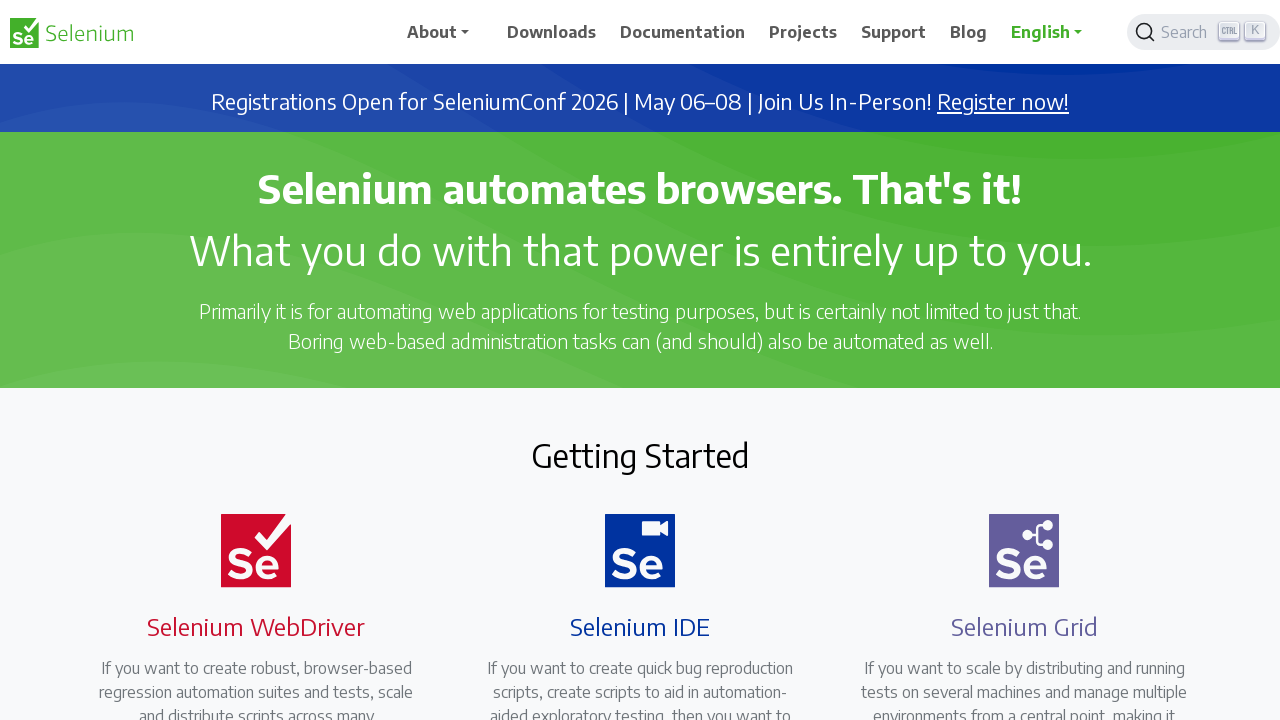

Navigated back to GitHub
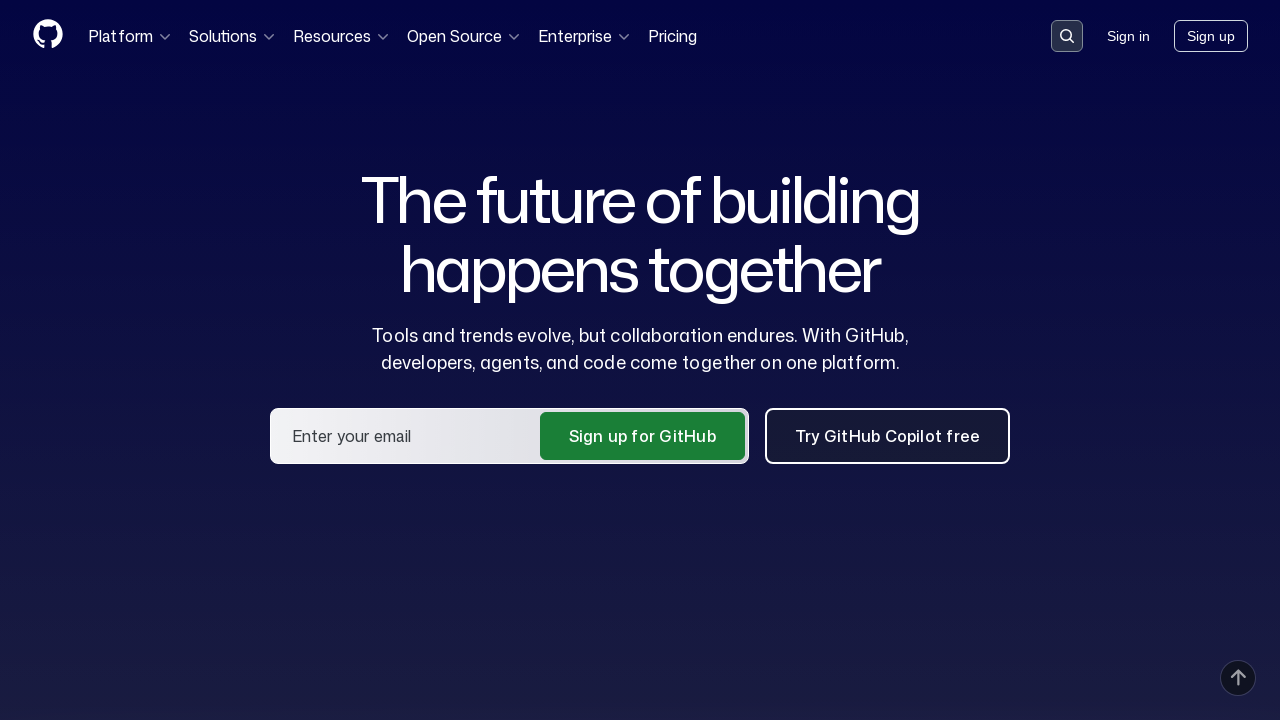

Navigated forward to Selenium.dev
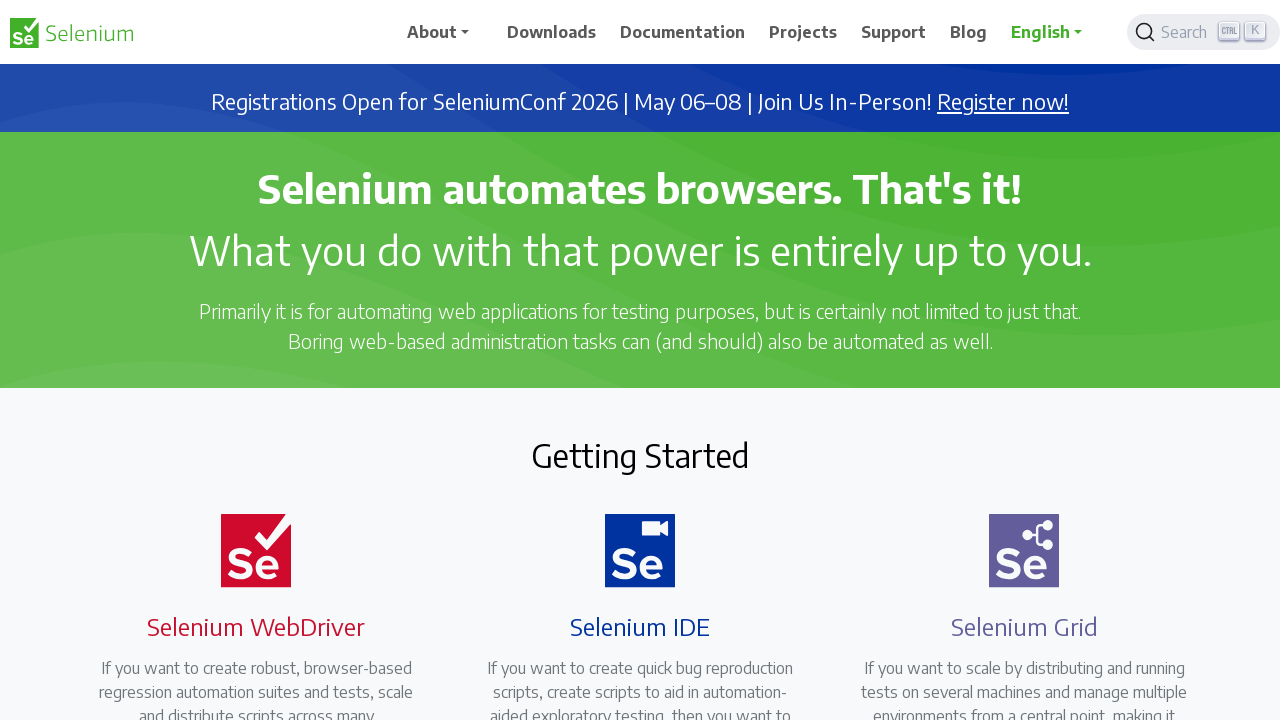

Page load state completed
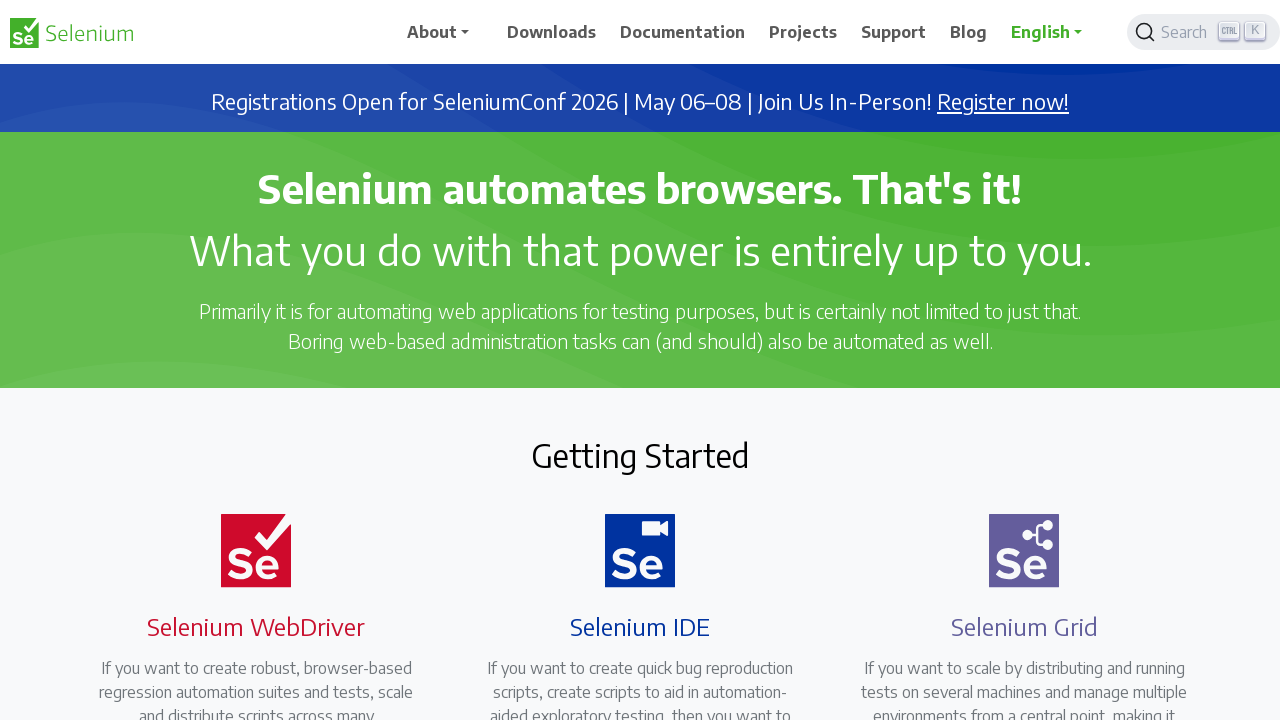

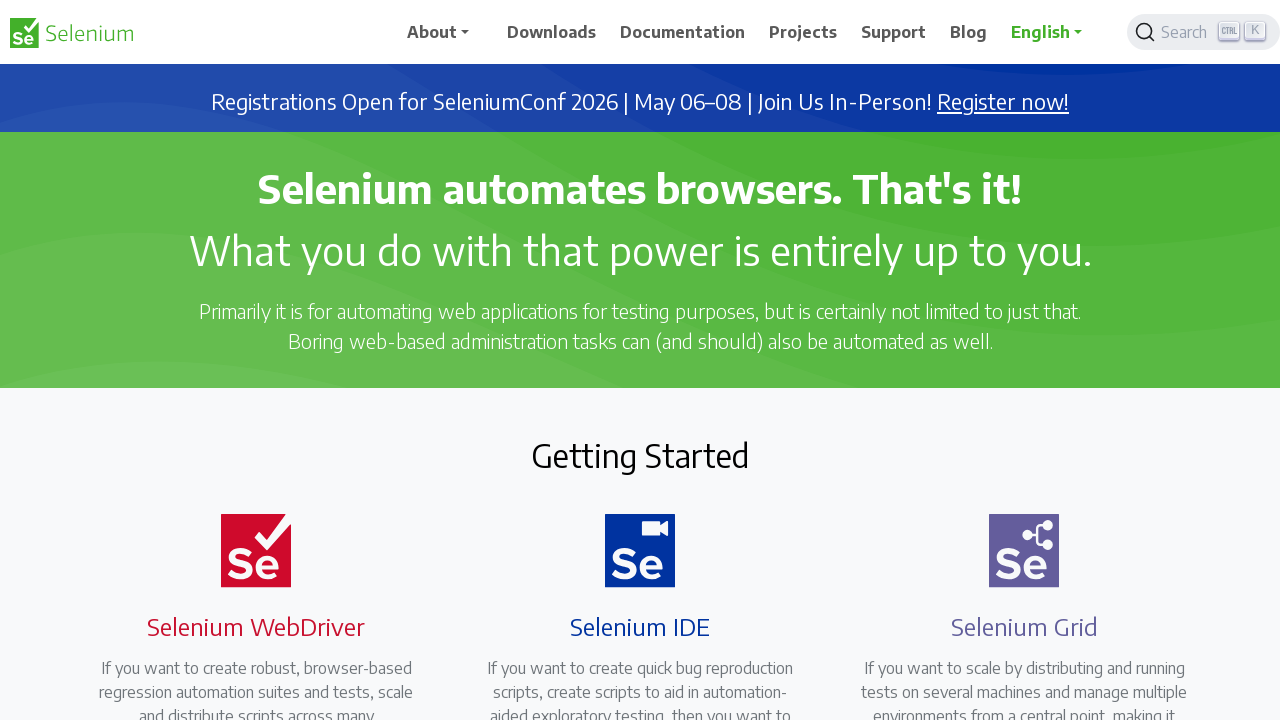